Navigates to LambdaTest Selenium Playground page and verifies that the page header displays "Selenium Playground"

Starting URL: https://www.lambdatest.com/selenium-playground/

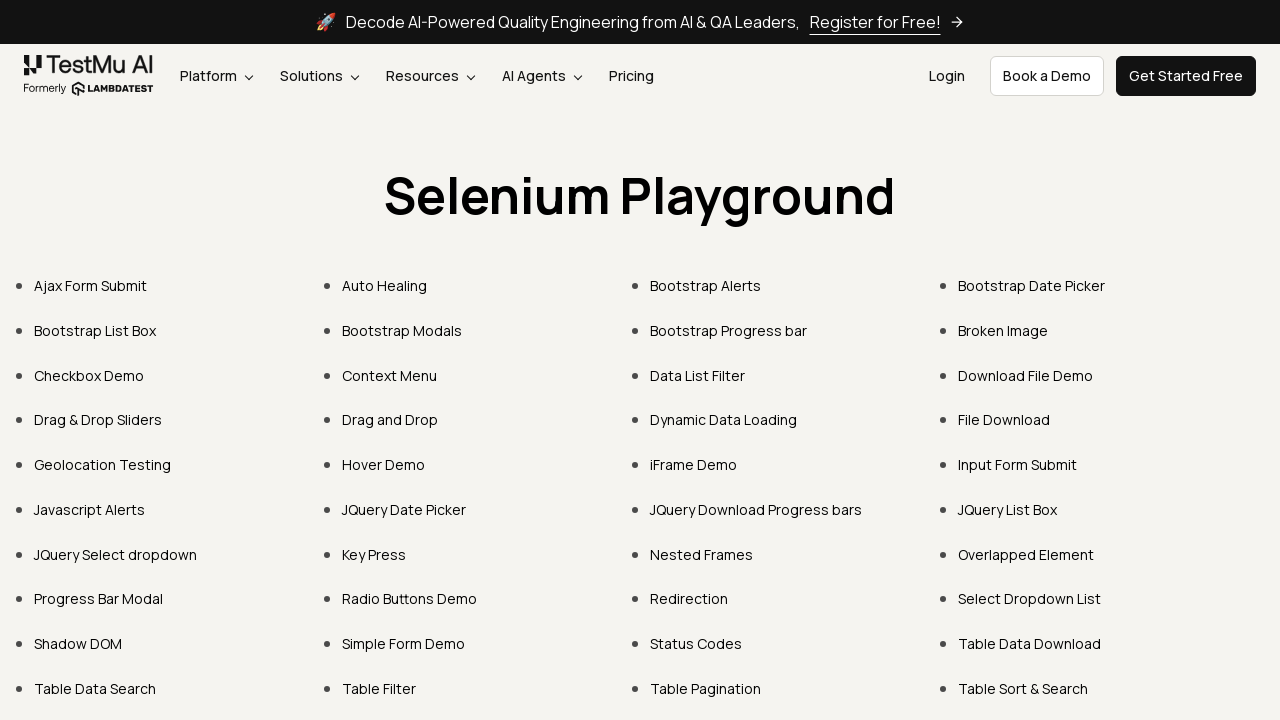

Set viewport size to 1024x768
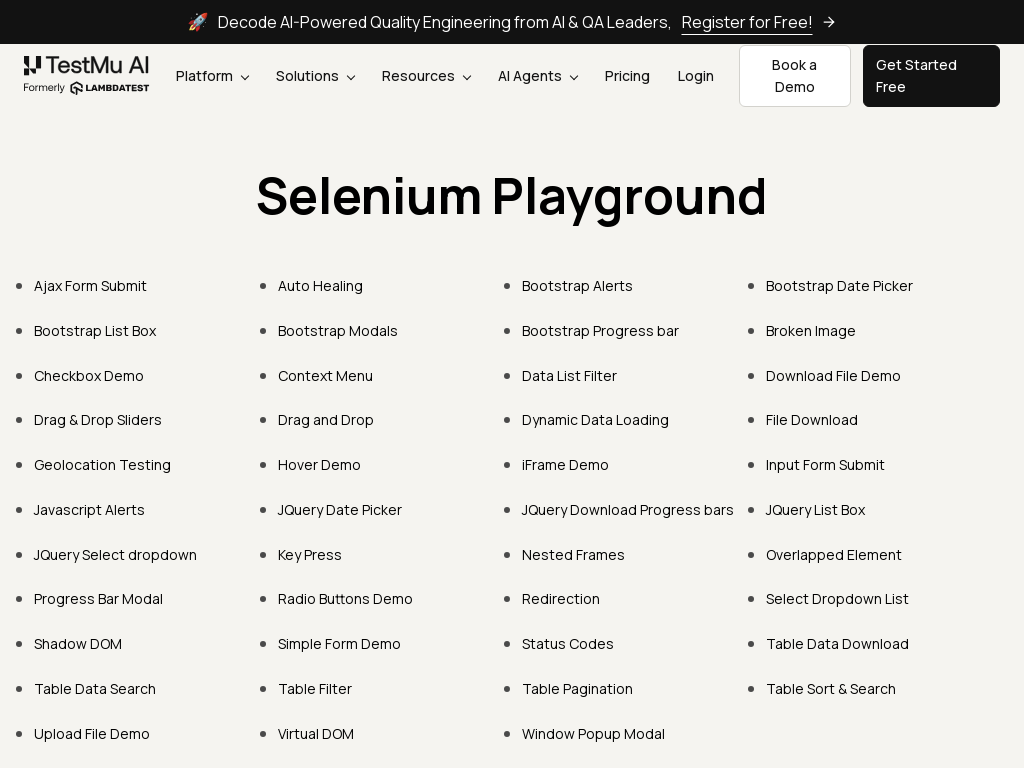

Page header element loaded
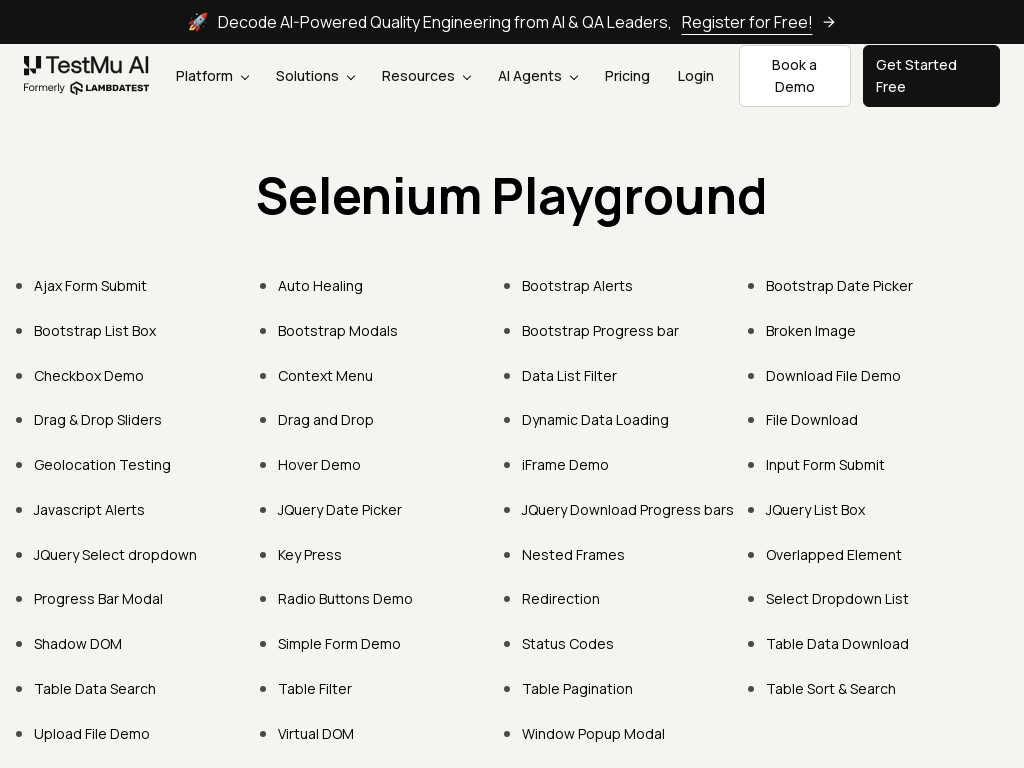

Retrieved page header text: 'Selenium Playground'
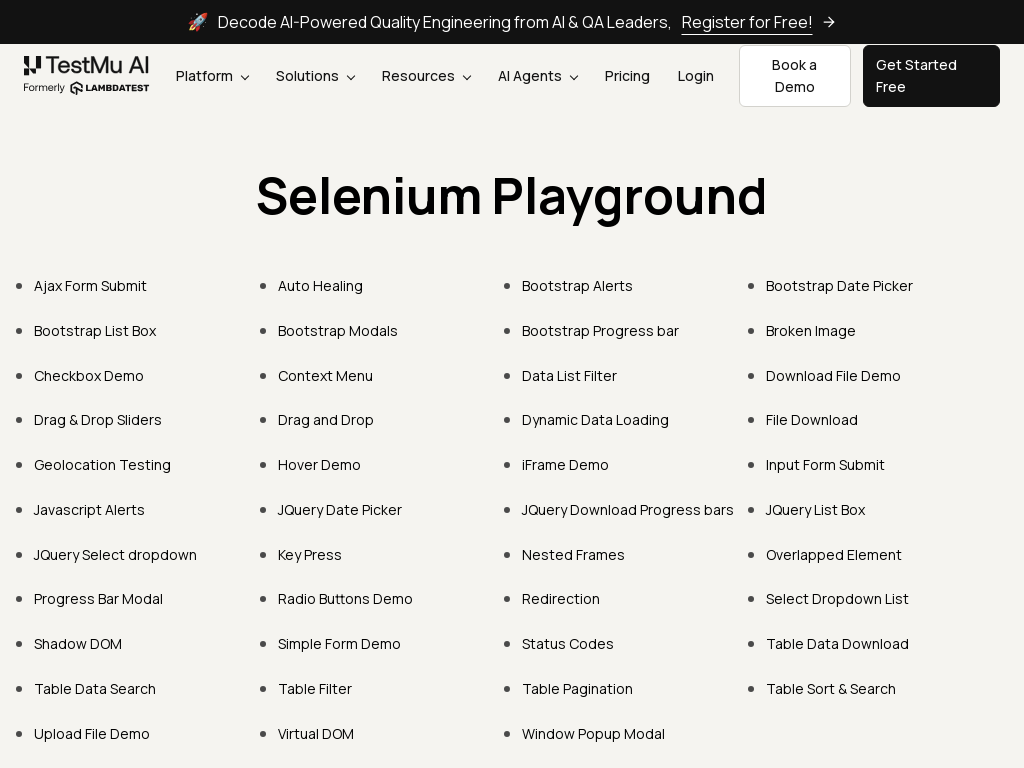

Verified page header displays 'Selenium Playground'
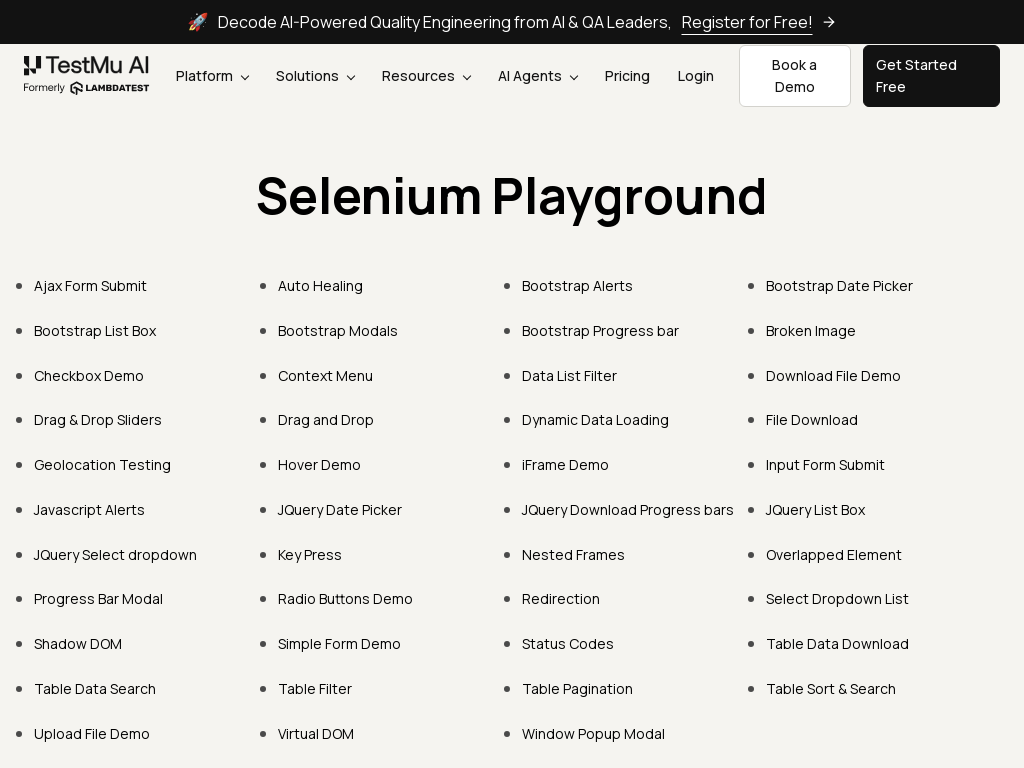

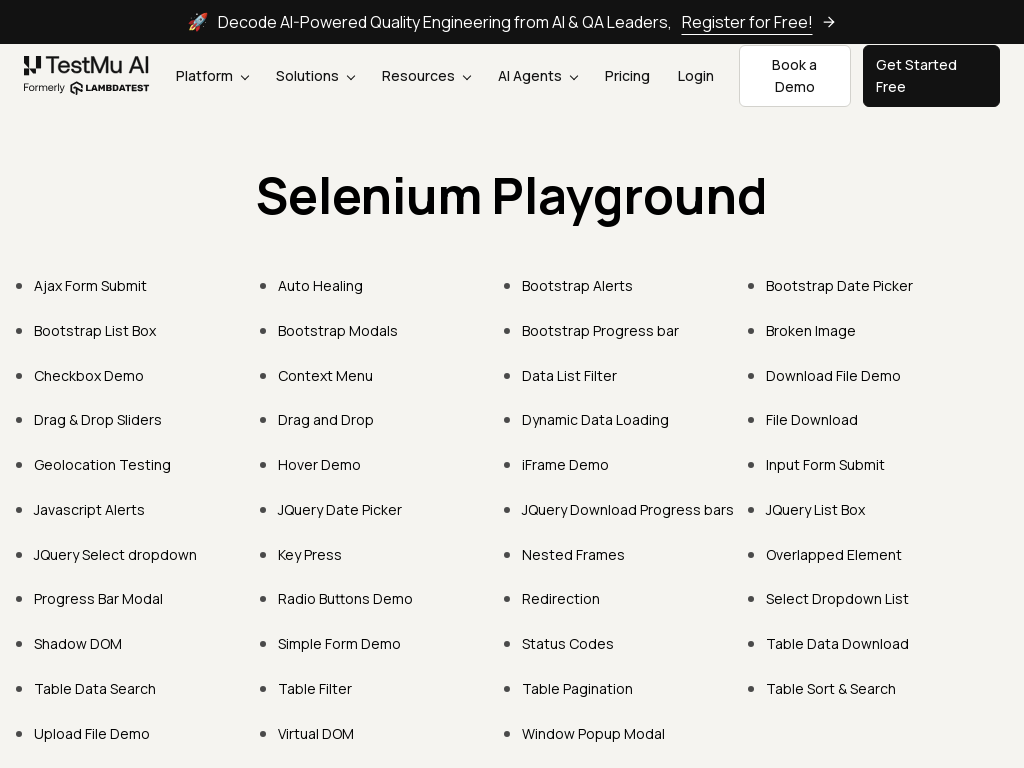